Tests a practice registration form by filling out all fields including name, email, gender, phone number, date of birth, subjects, hobbies, address, and location dropdowns, then submits and verifies the confirmation modal displays the correct submitted data.

Starting URL: https://demoqa.com/automation-practice-form

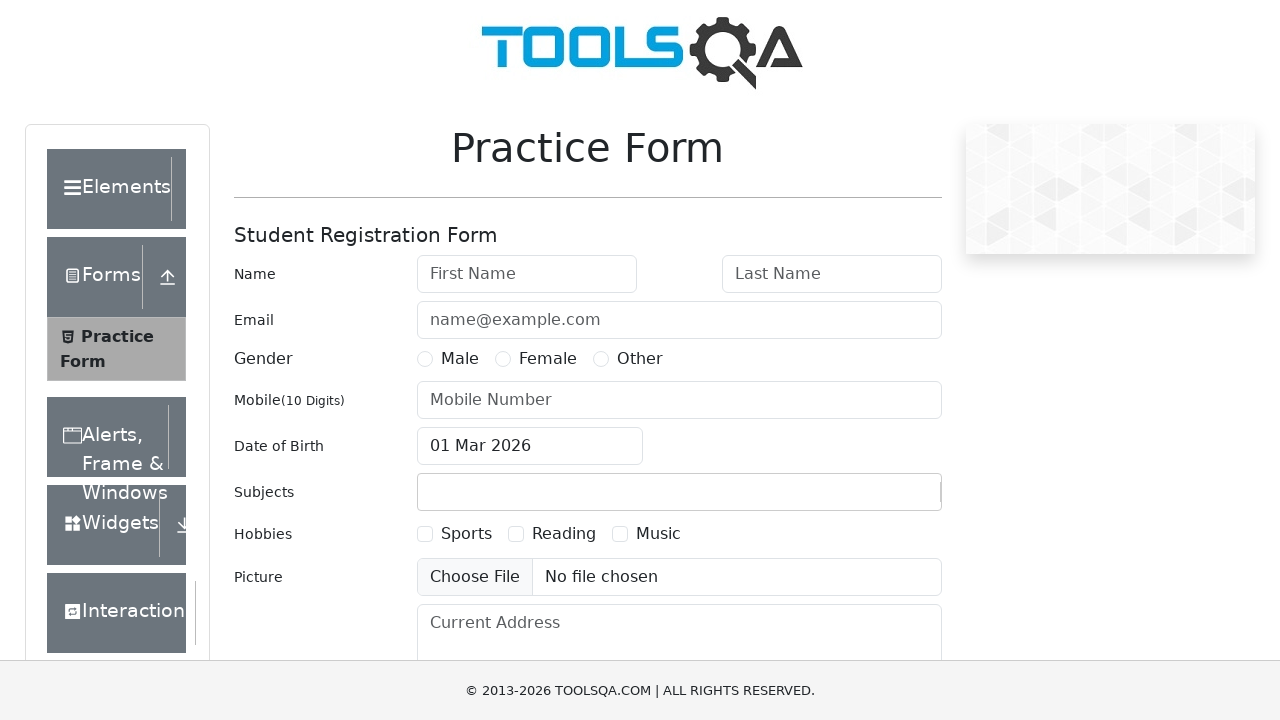

Filled first name field with 'Sergey' on #firstName
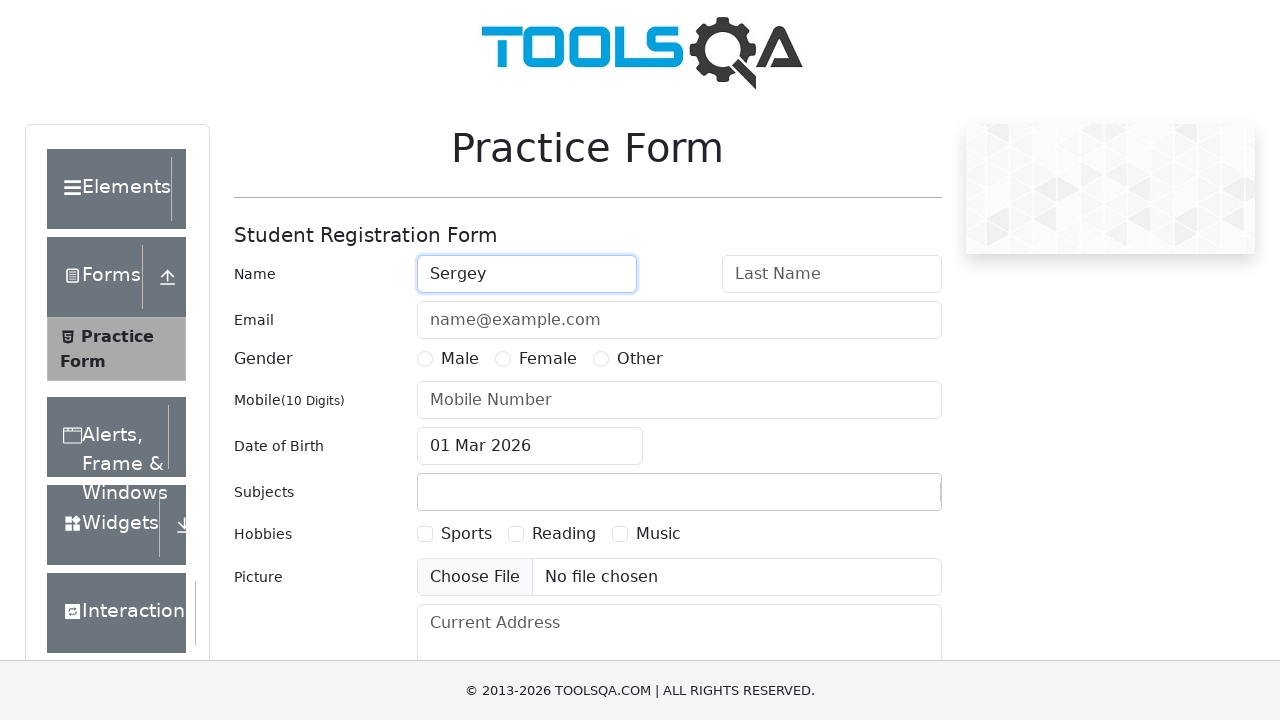

Filled last name field with 'Pulatov' on #lastName
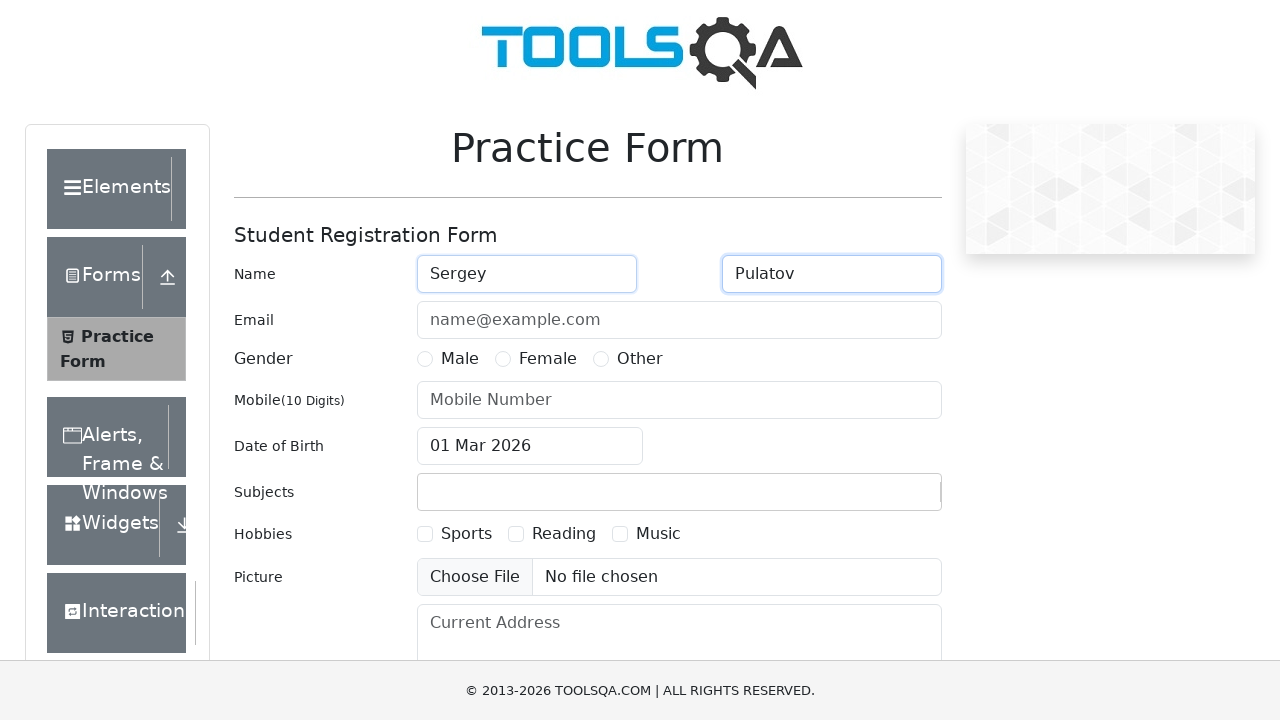

Filled email field with 'biglol9898@gmail.com' on #userEmail
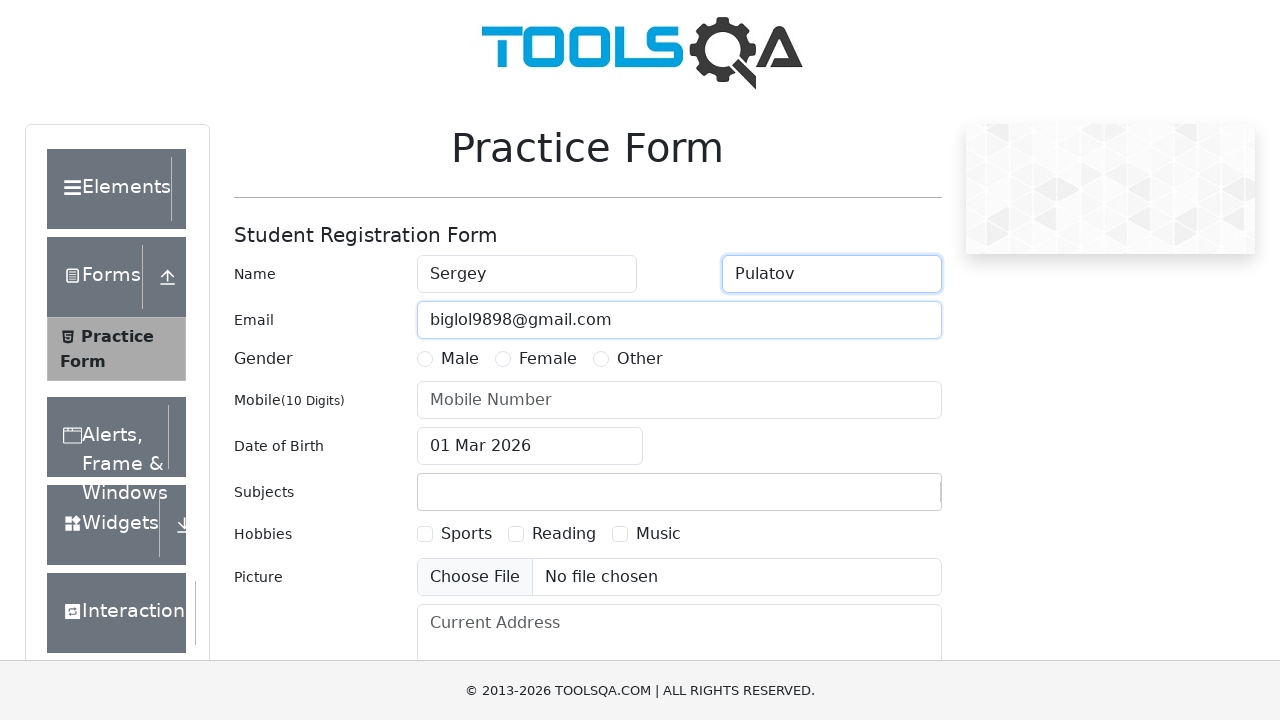

Selected Male gender radio button at (460, 359) on [for="gender-radio-1"]
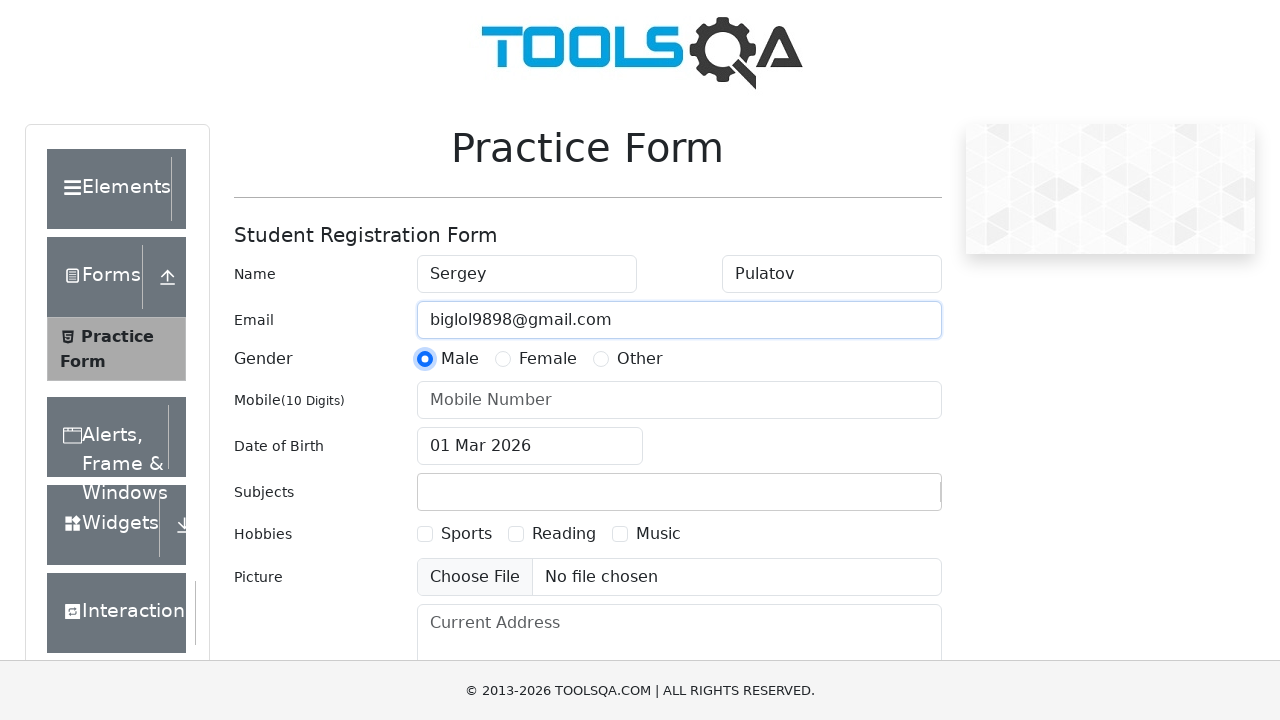

Filled phone number field with '9567456232' on #userNumber
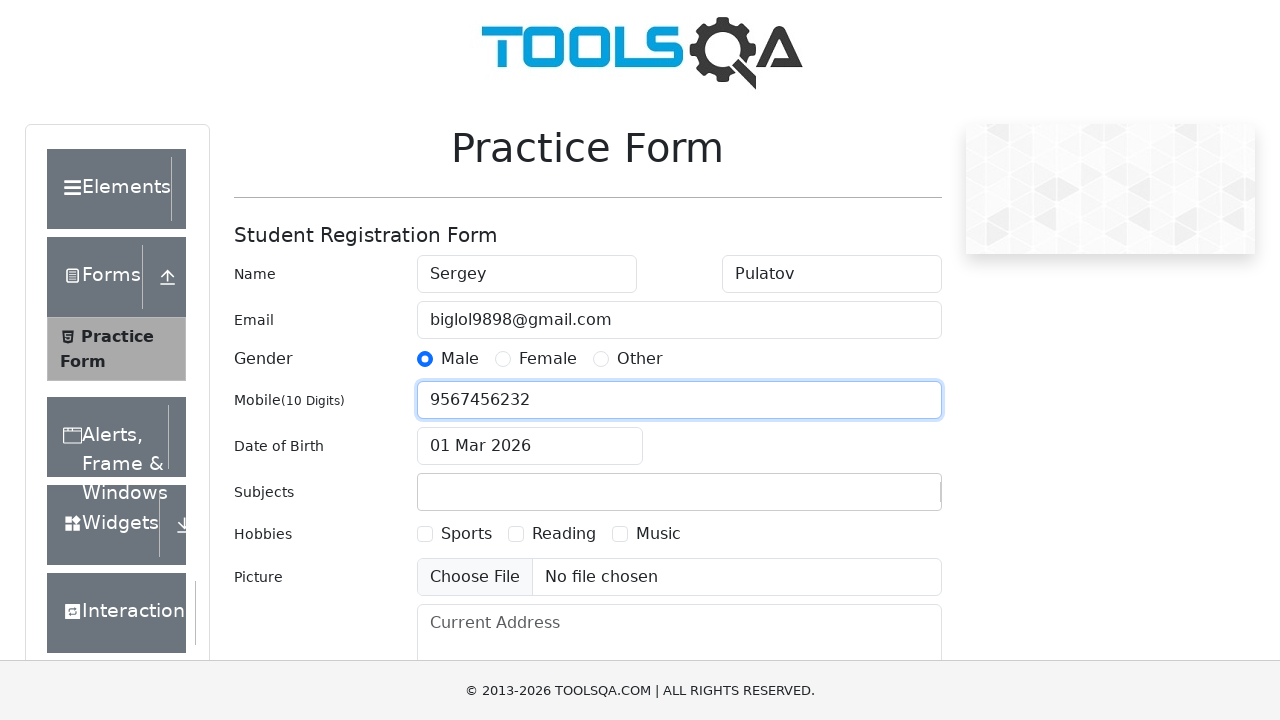

Clicked date of birth input field at (530, 446) on #dateOfBirthInput
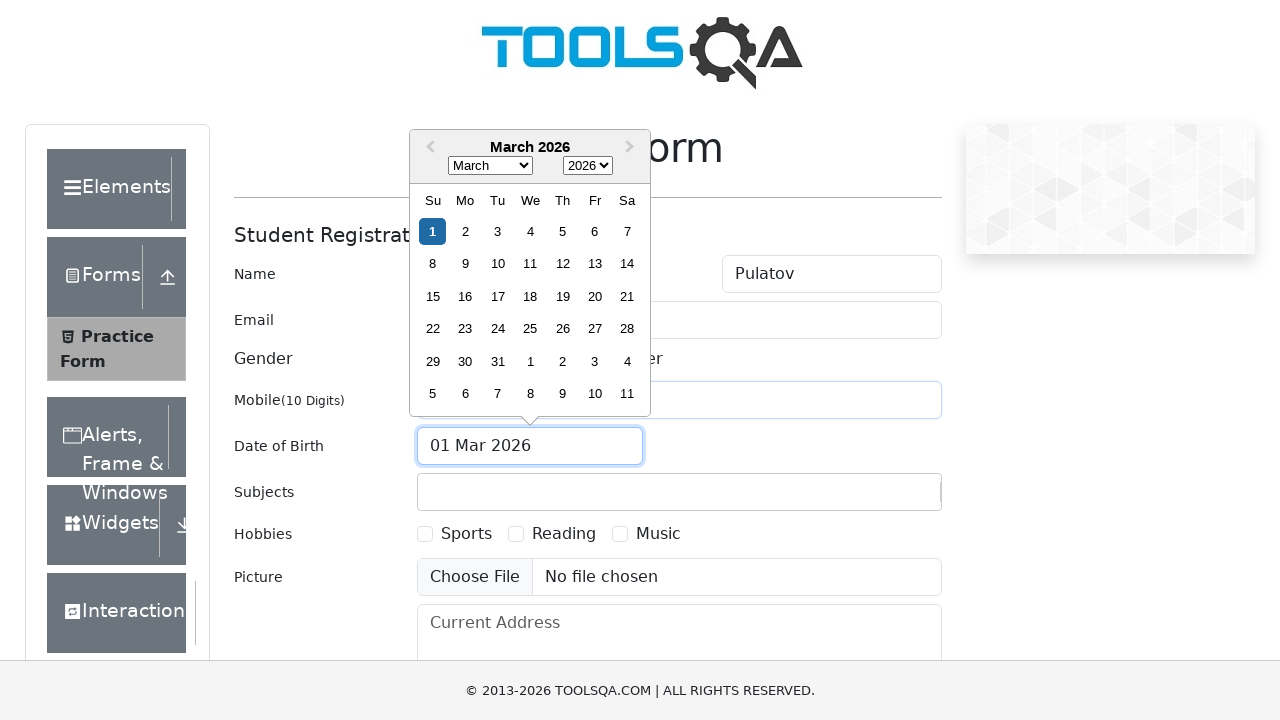

Selected all text in date field
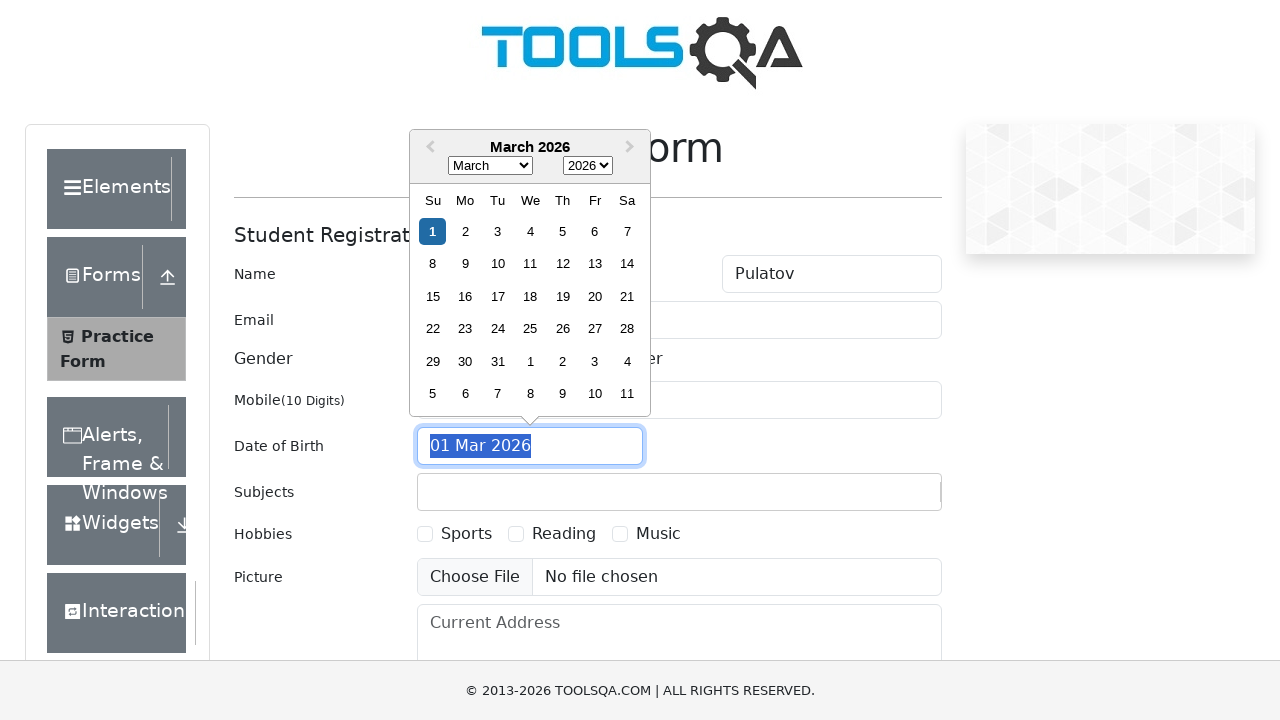

Typed date of birth '02 May 1997'
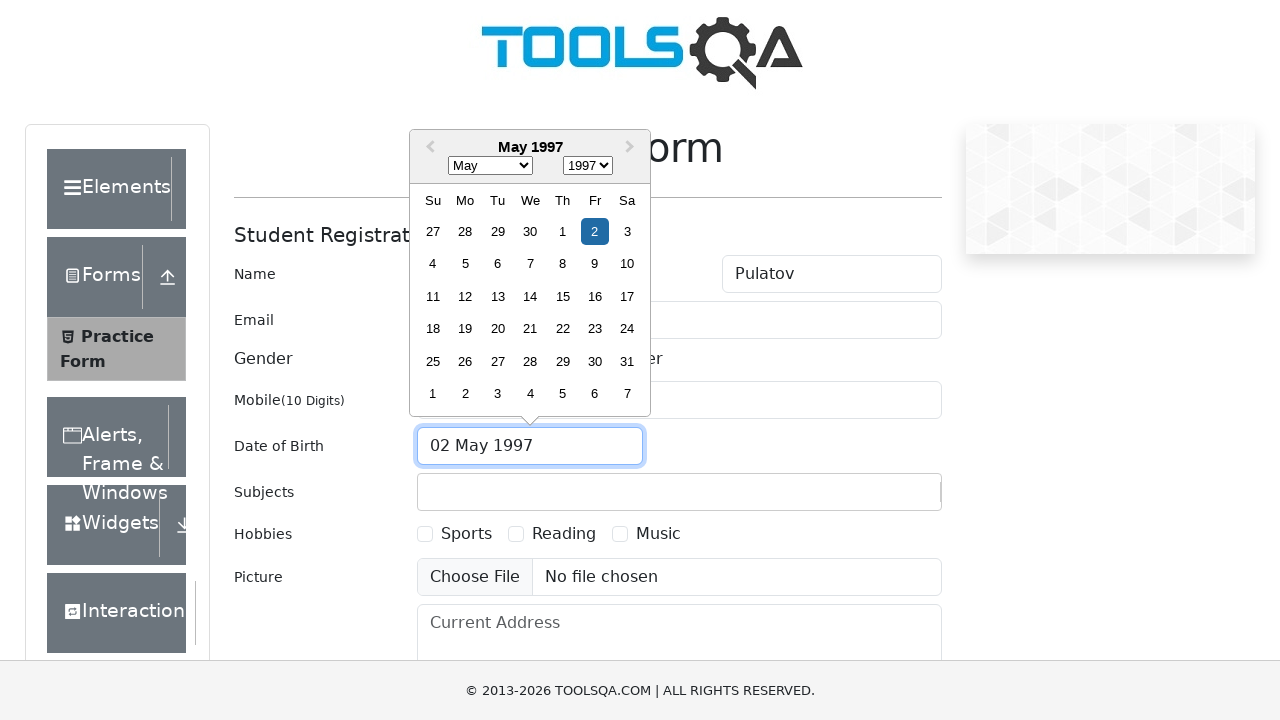

Pressed Enter to confirm date of birth
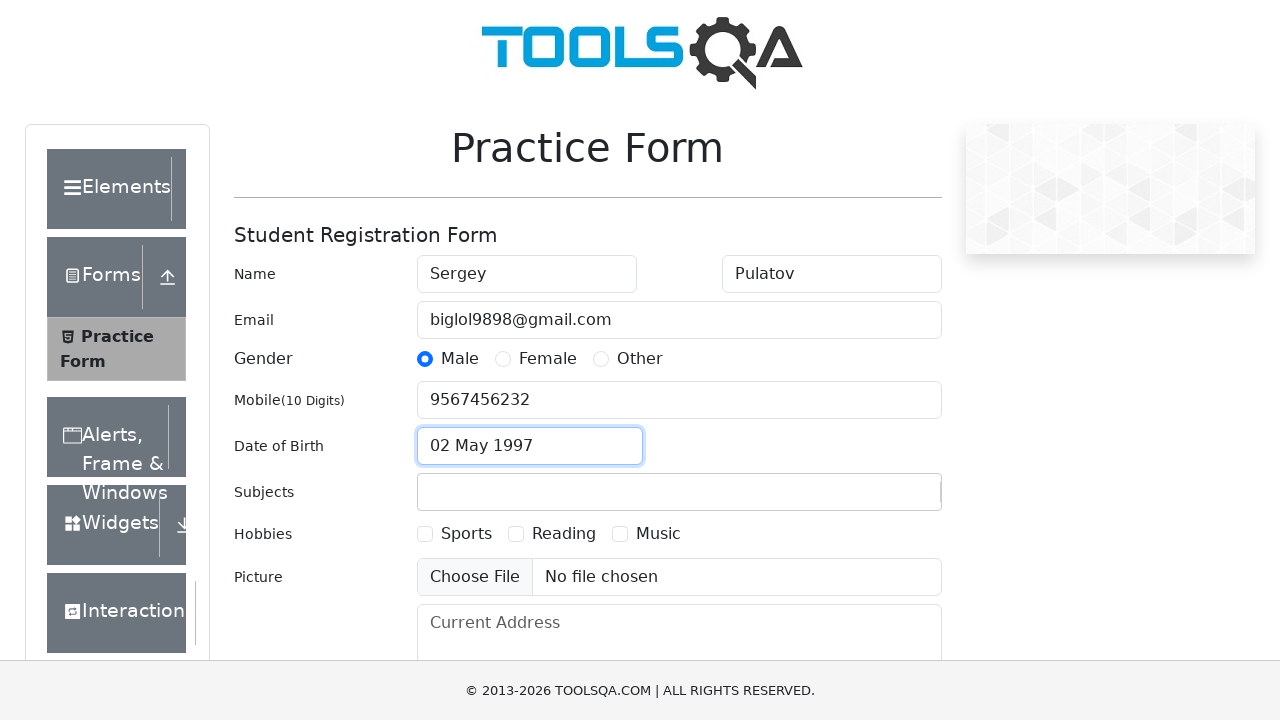

Filled subjects field with 'Economics' on #subjectsInput
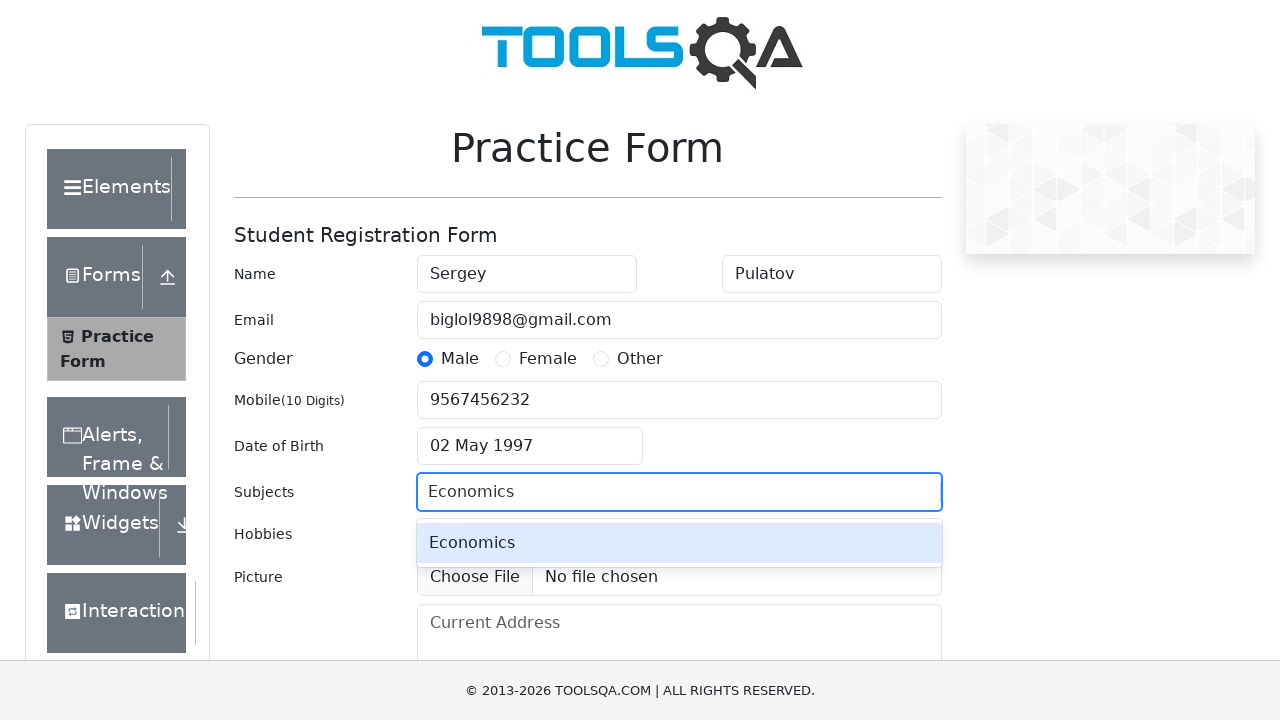

Pressed Enter to confirm subject selection
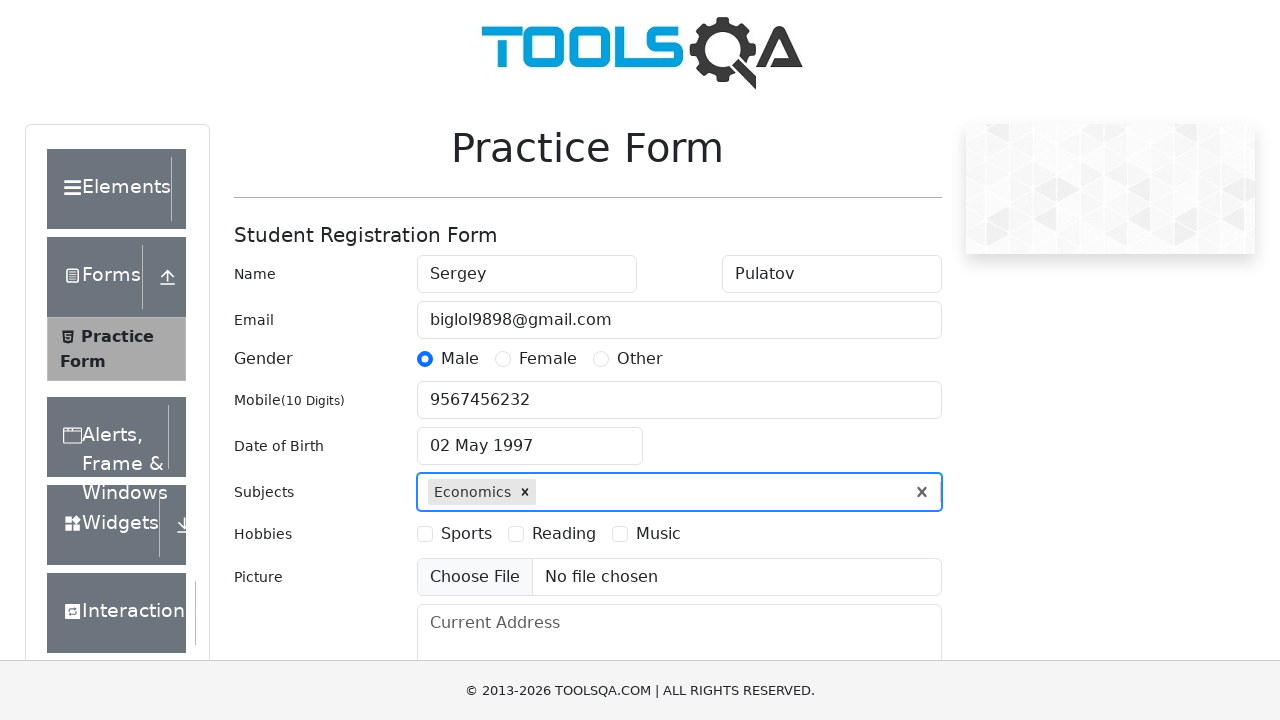

Selected first hobby checkbox at (466, 534) on [for="hobbies-checkbox-1"]
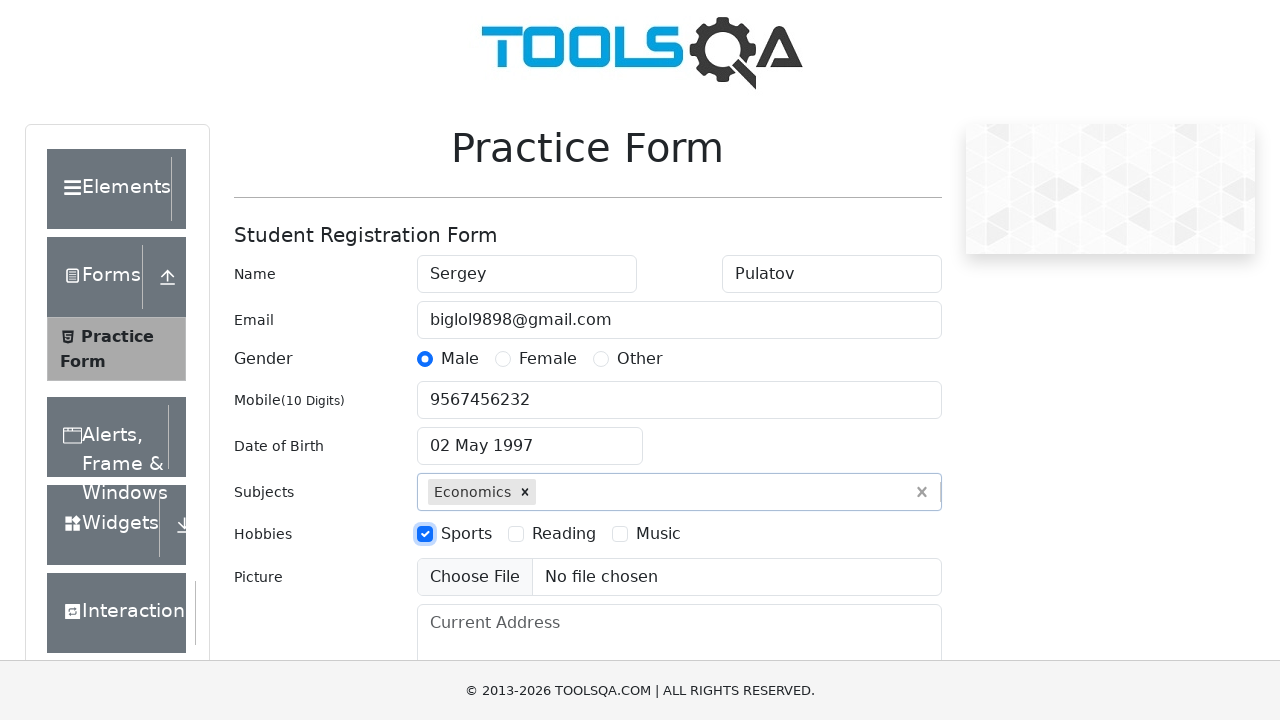

Selected third hobby checkbox at (658, 534) on [for="hobbies-checkbox-3"]
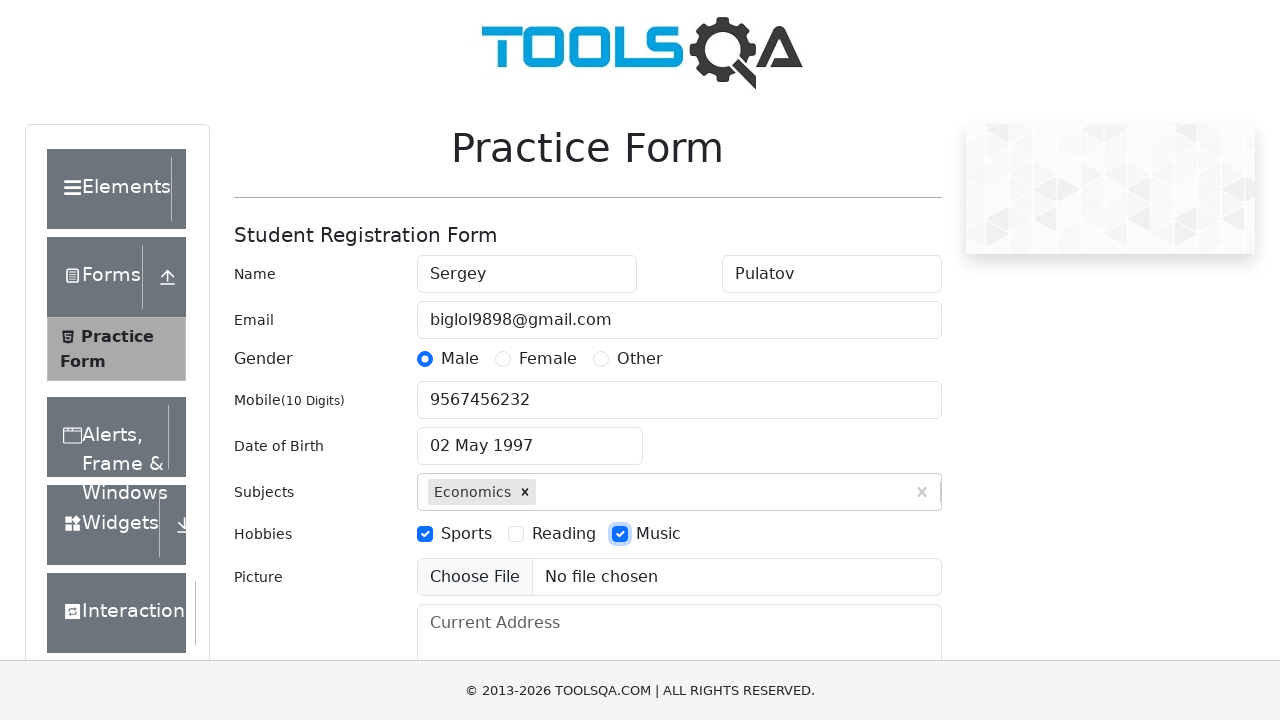

Filled current address field with 'Saint-Petersburg, Lensoveta street, 53' on #currentAddress
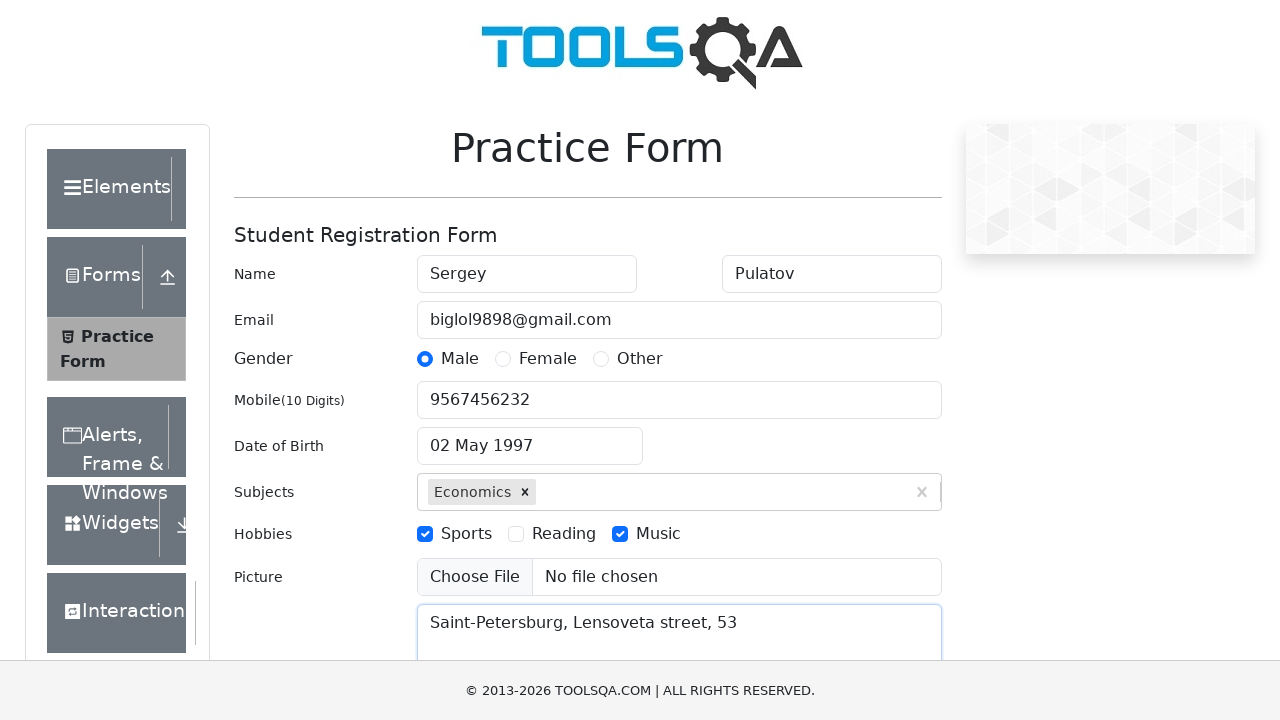

Scrolled down 500 pixels to view remaining form fields
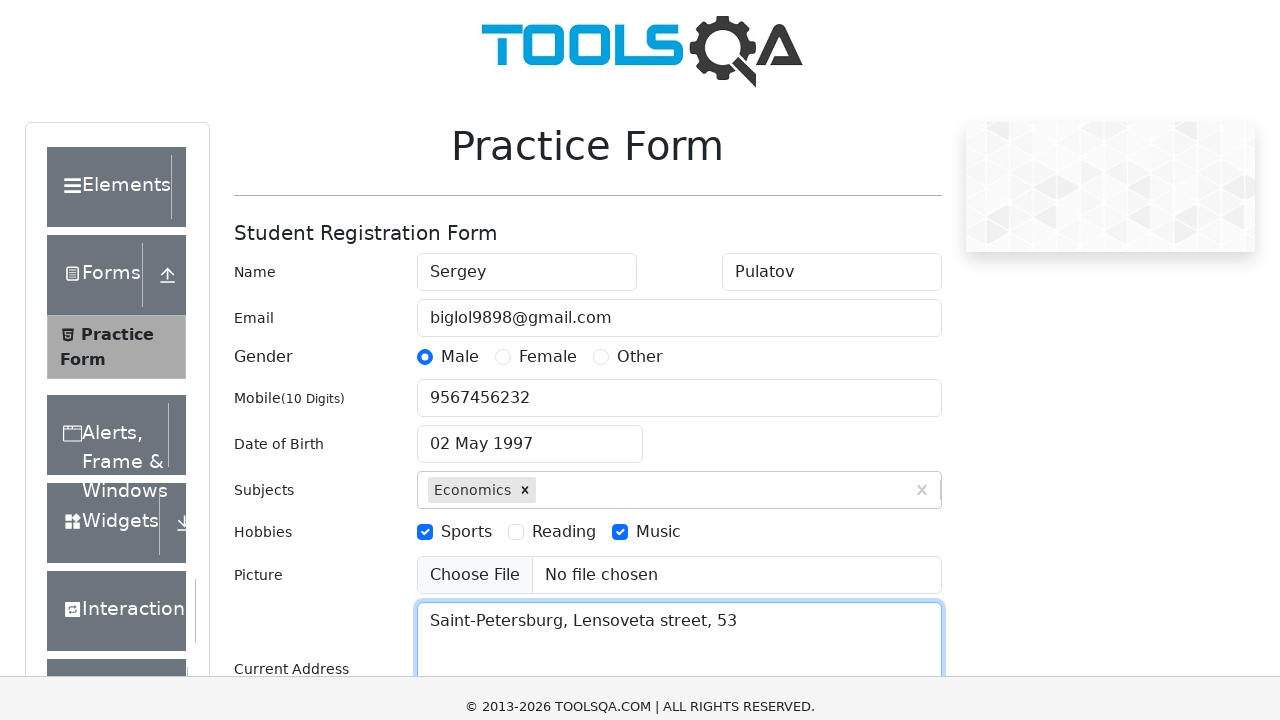

Filled state field with 'NCR' on #react-select-3-input
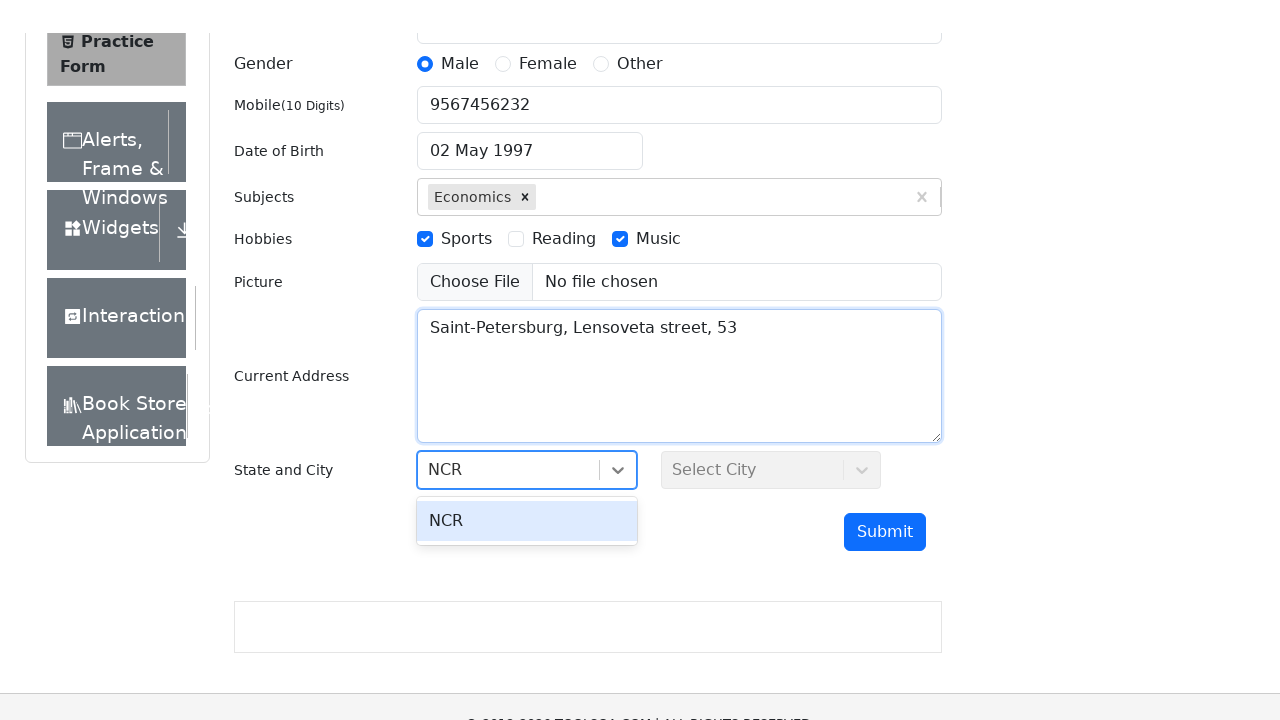

Pressed Enter to confirm state selection
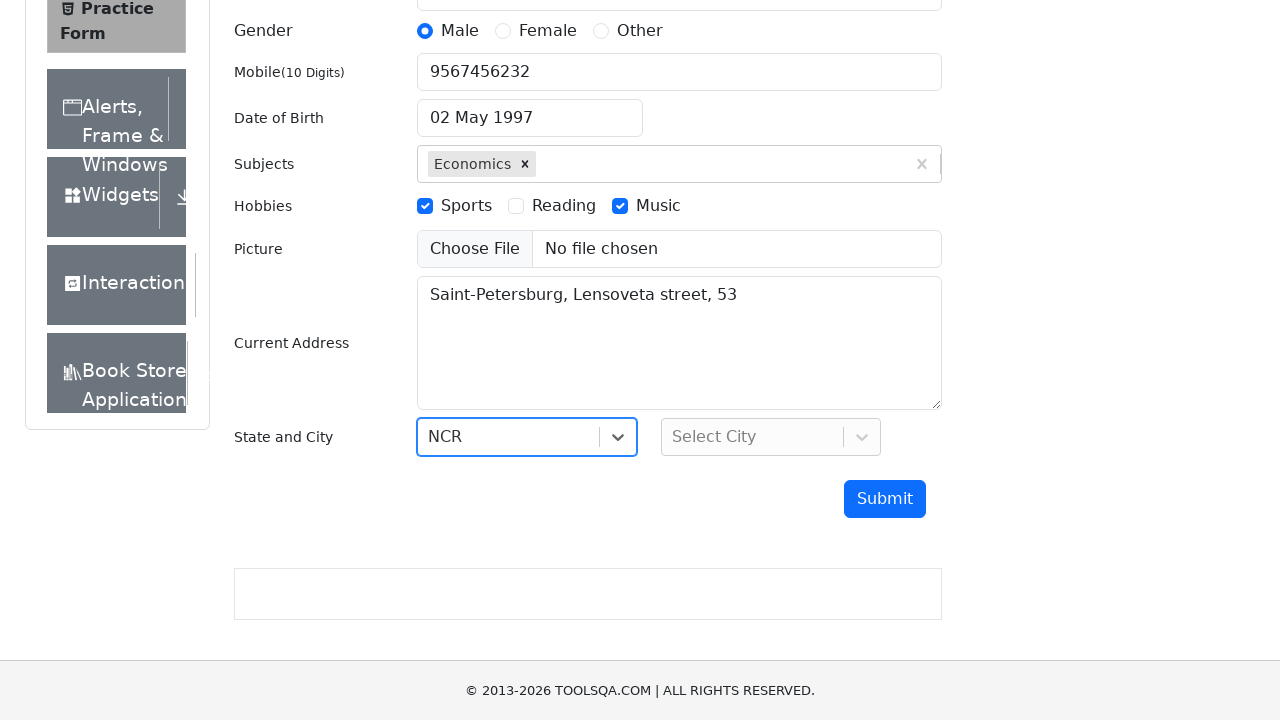

Filled city field with 'Gurgaon' on #react-select-4-input
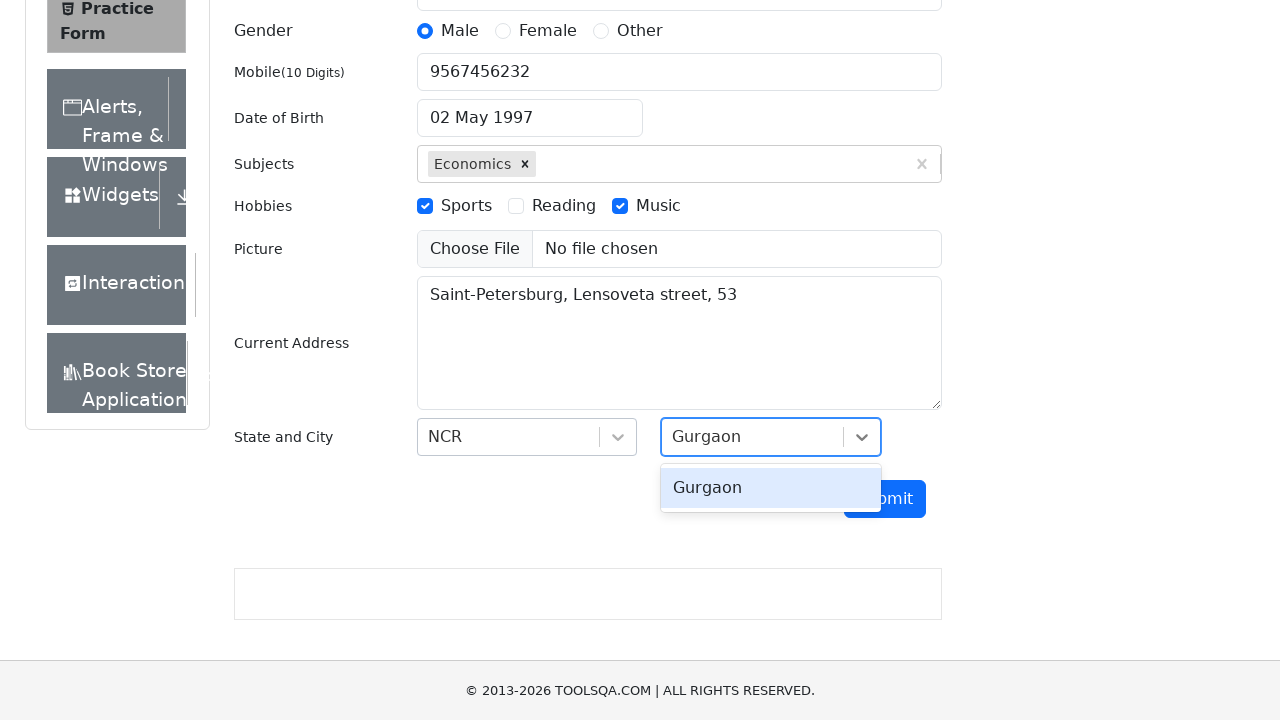

Pressed Enter to confirm city selection
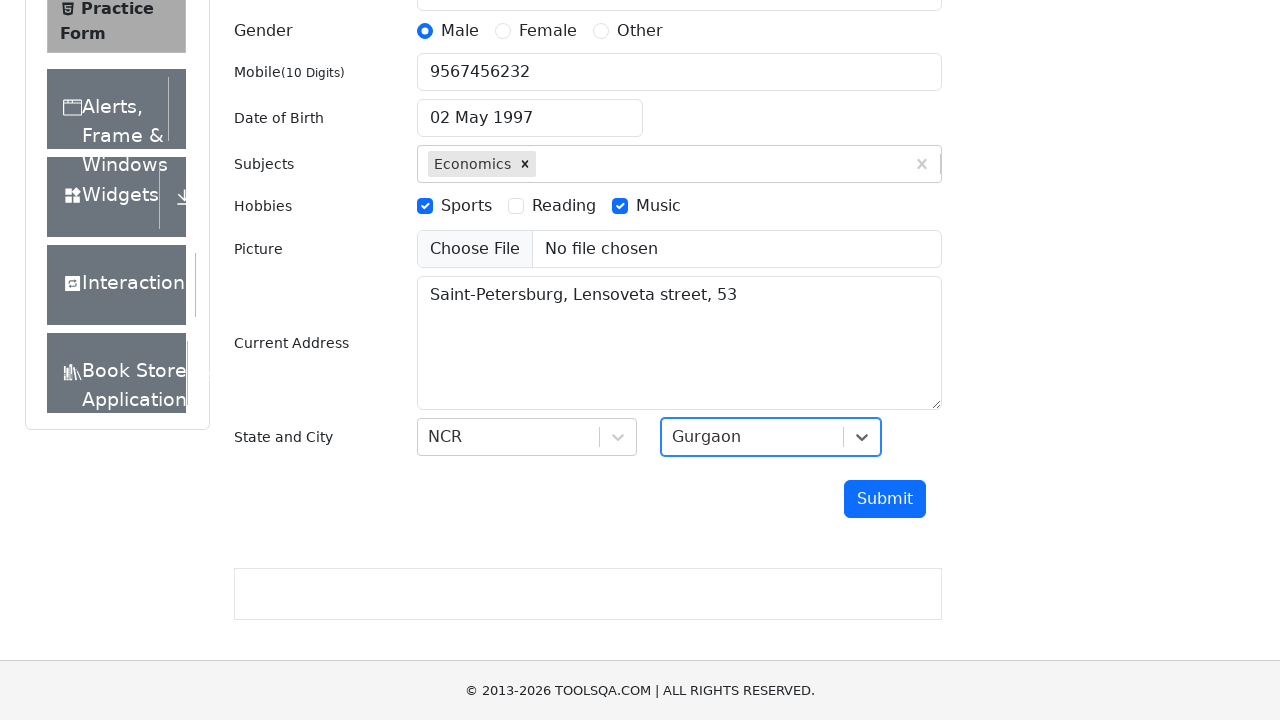

Clicked submit button to submit registration form at (885, 499) on #submit
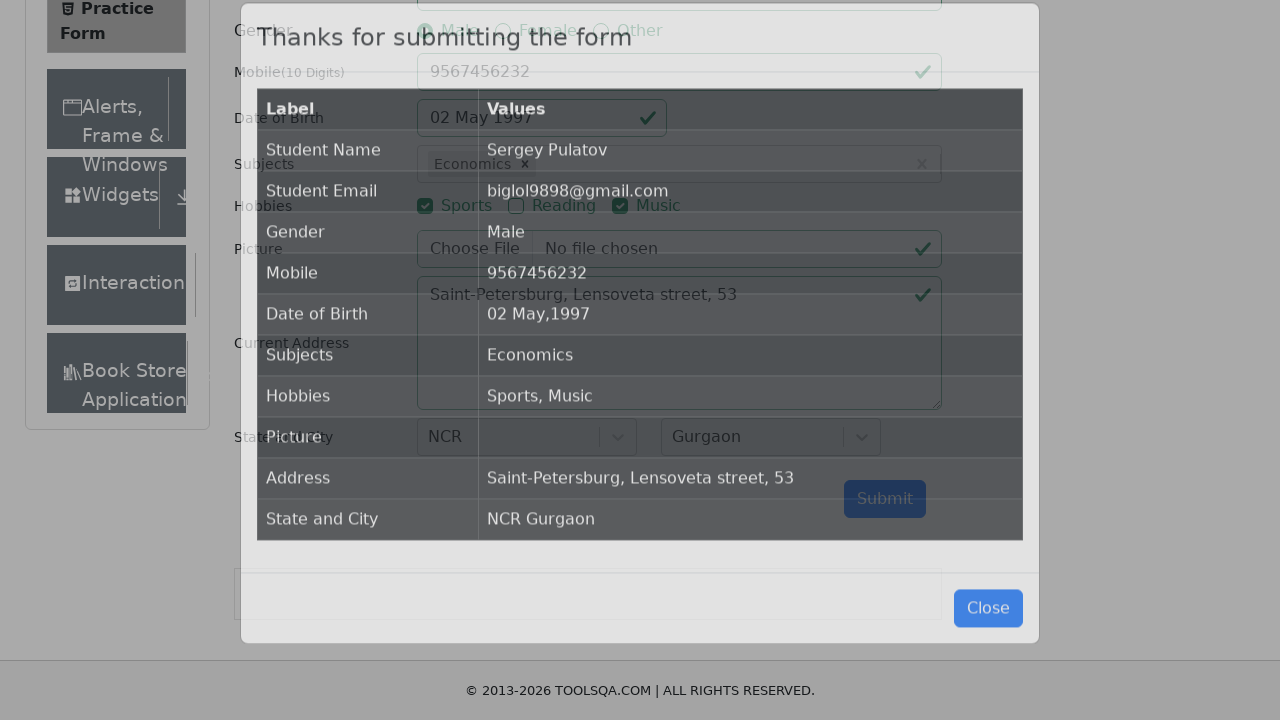

Confirmation modal appeared with submitted data
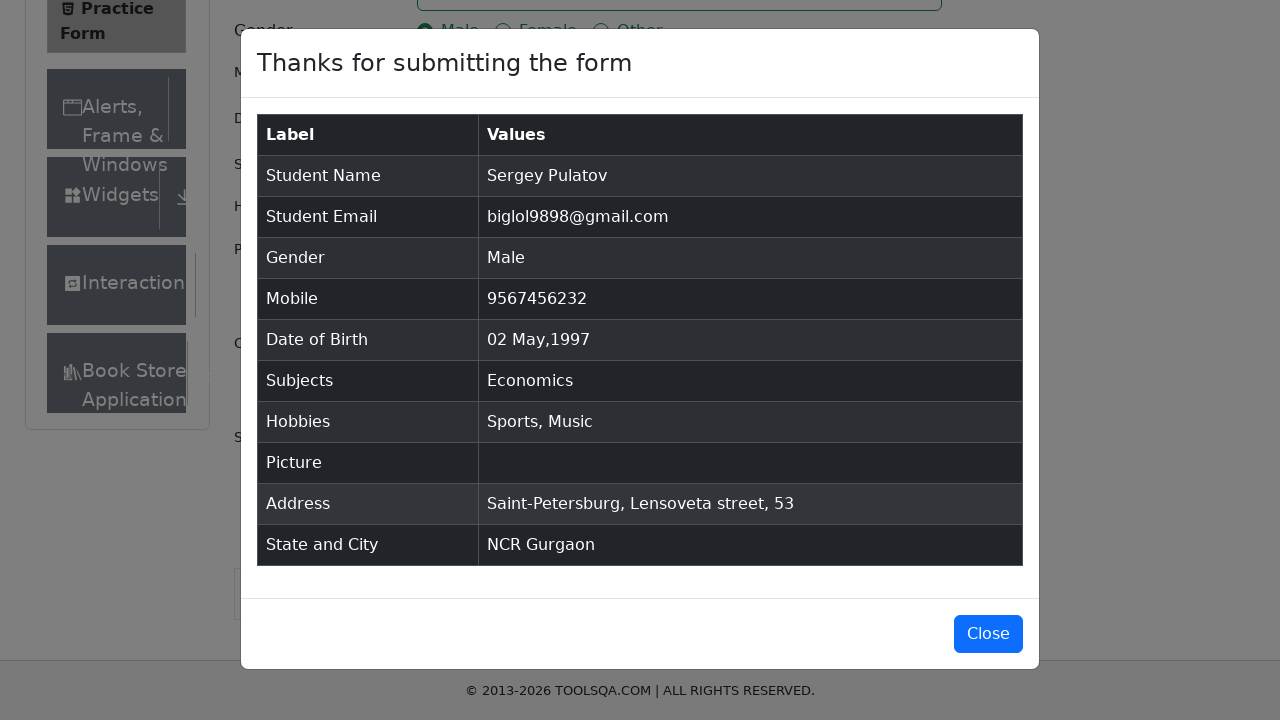

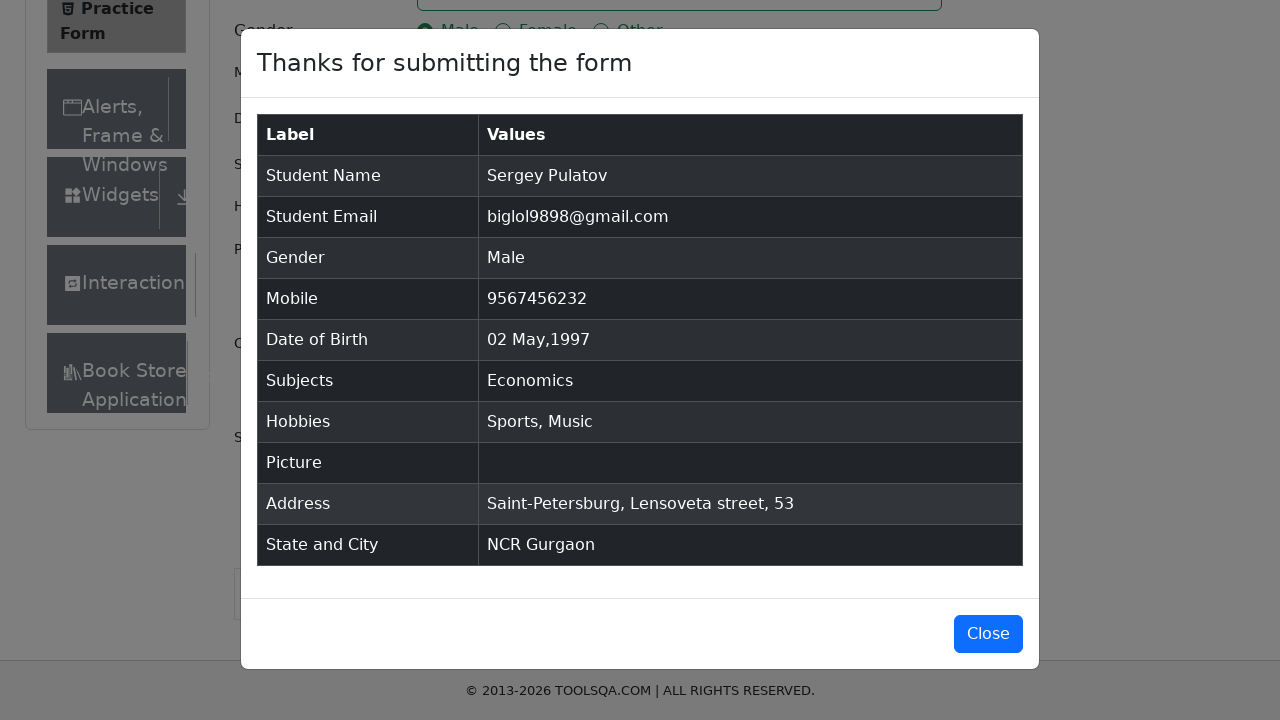